Tests the gun quiz form by clicking a choice input and submitting the form

Starting URL: http://www.themostamazingwebsiteontheinternet.com/

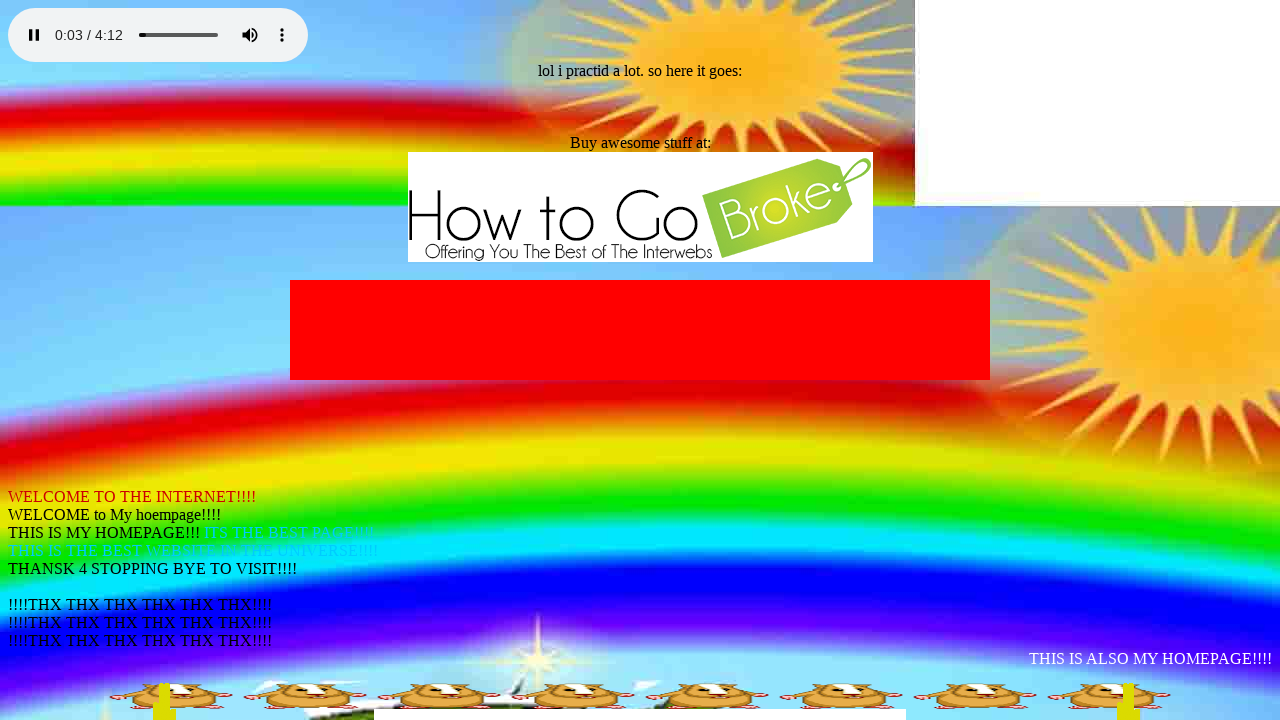

Clicked choice input for gun quiz at (482, 360) on input[name='Choice']
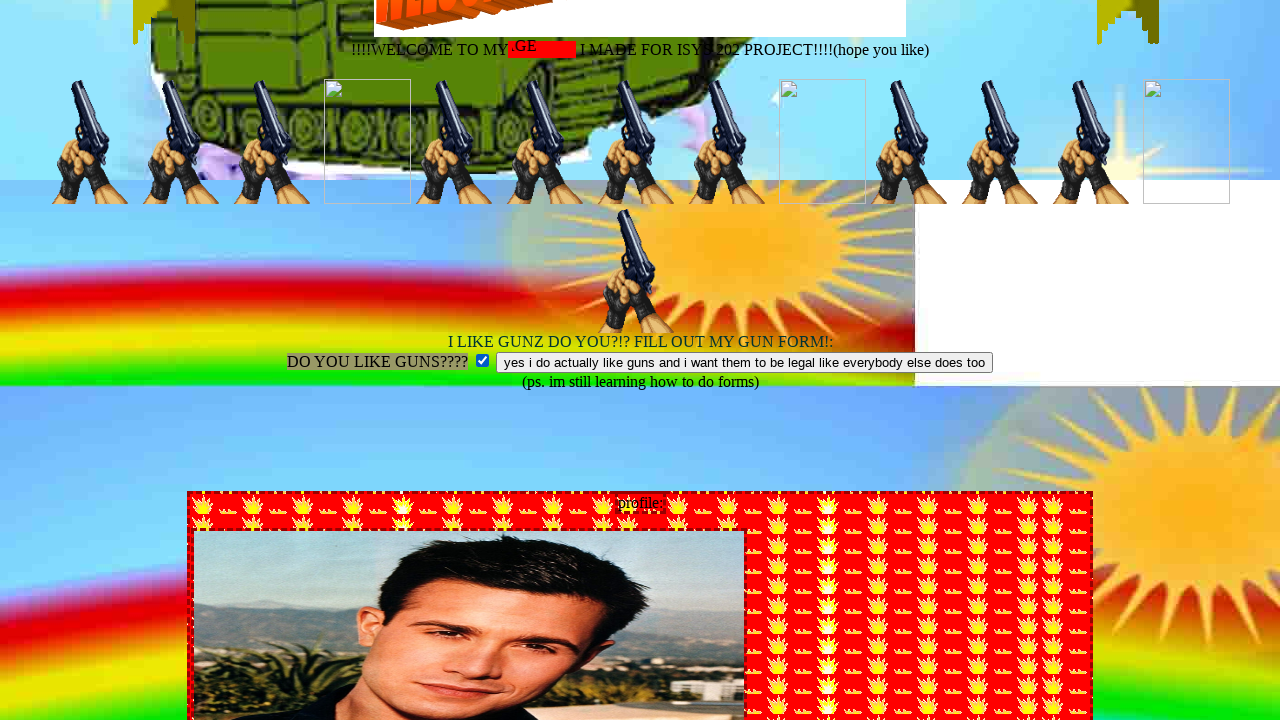

Clicked submit button for gun quiz form at (744, 362) on input[name='Choice'] ~ input[type='submit'], input[name='Choice'] + input[type='
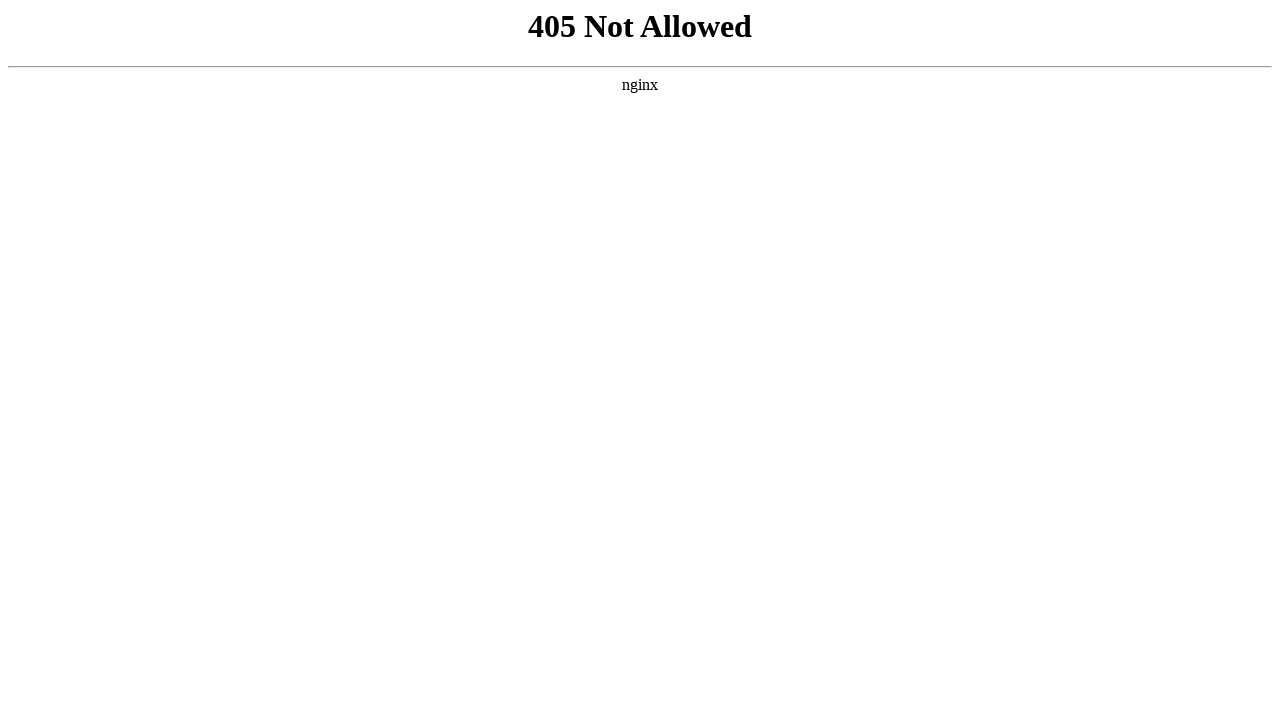

Page finished loading after form submission
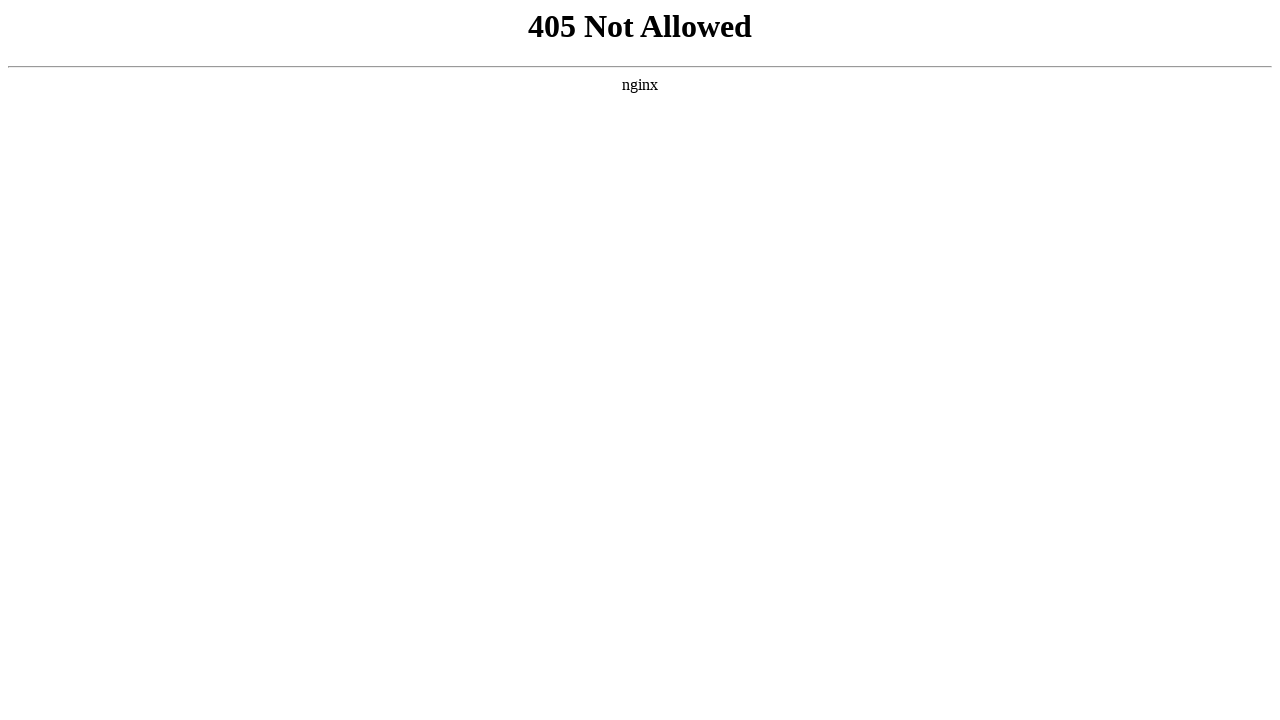

Verified URL remained at http://www.themostamazingwebsiteontheinternet.com/
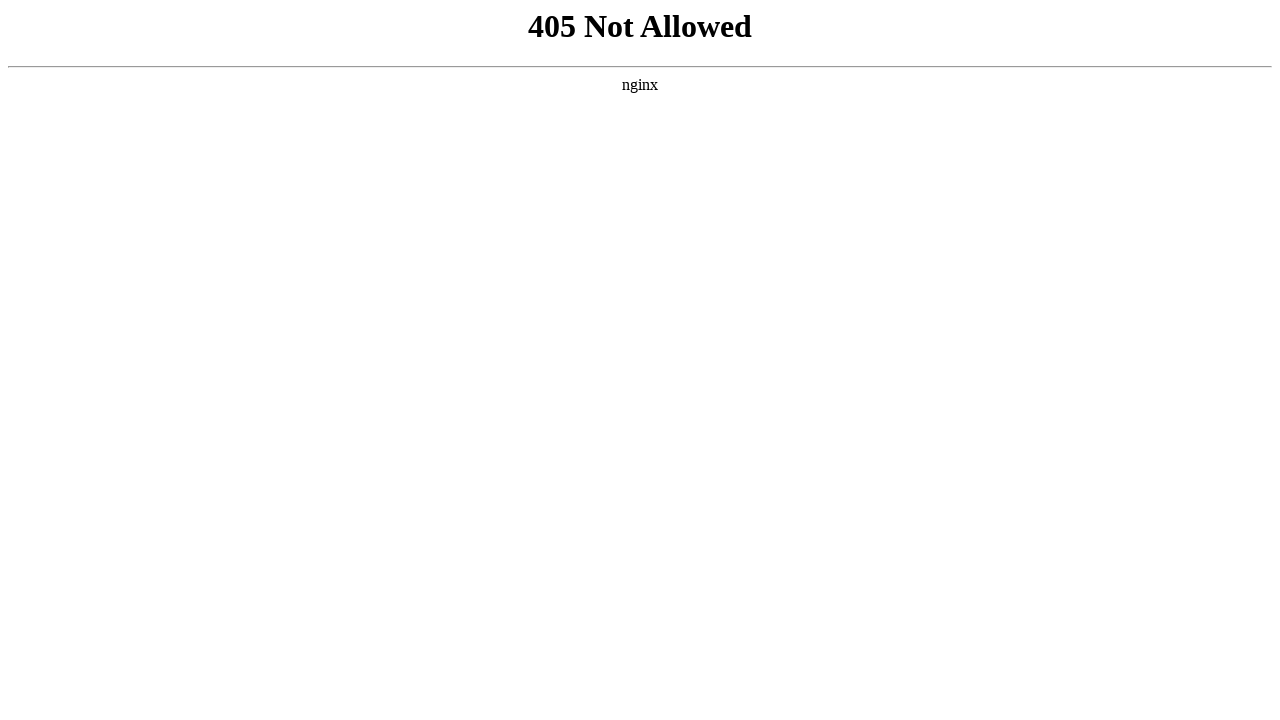

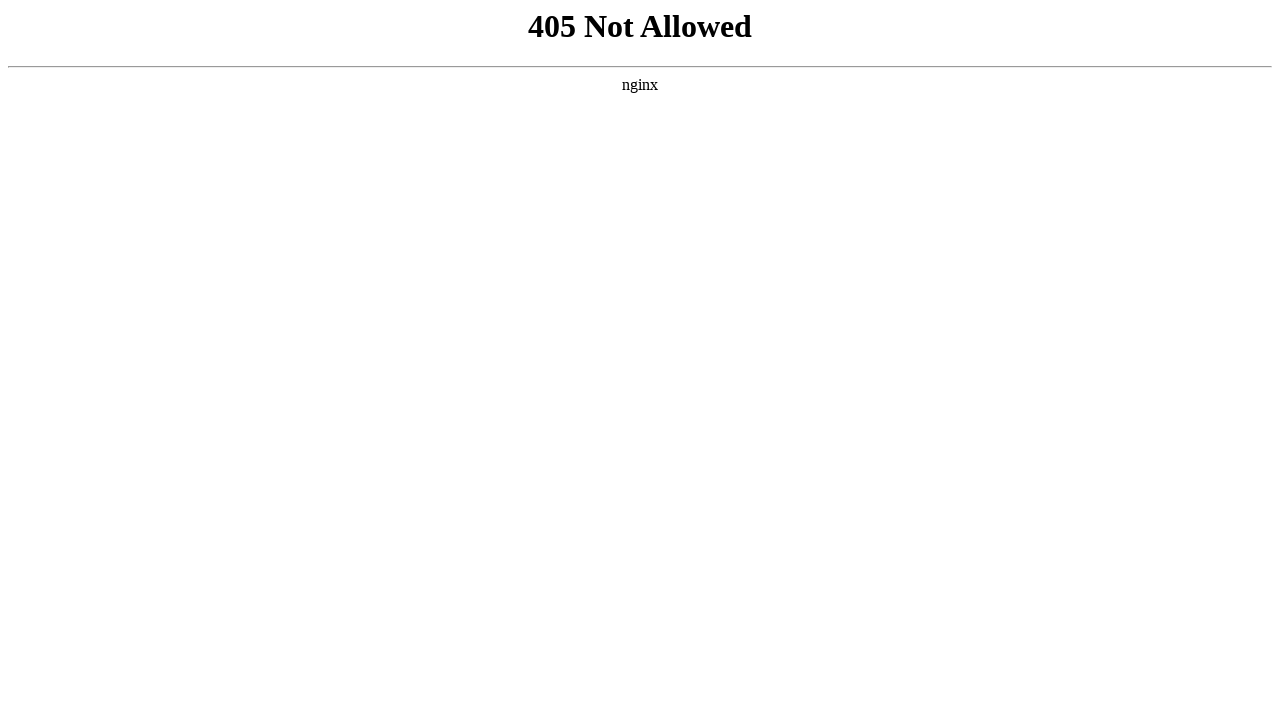